Tests the upper order button on the main page by clicking it and verifying navigation to the order page

Starting URL: https://qa-scooter.praktikum-services.ru

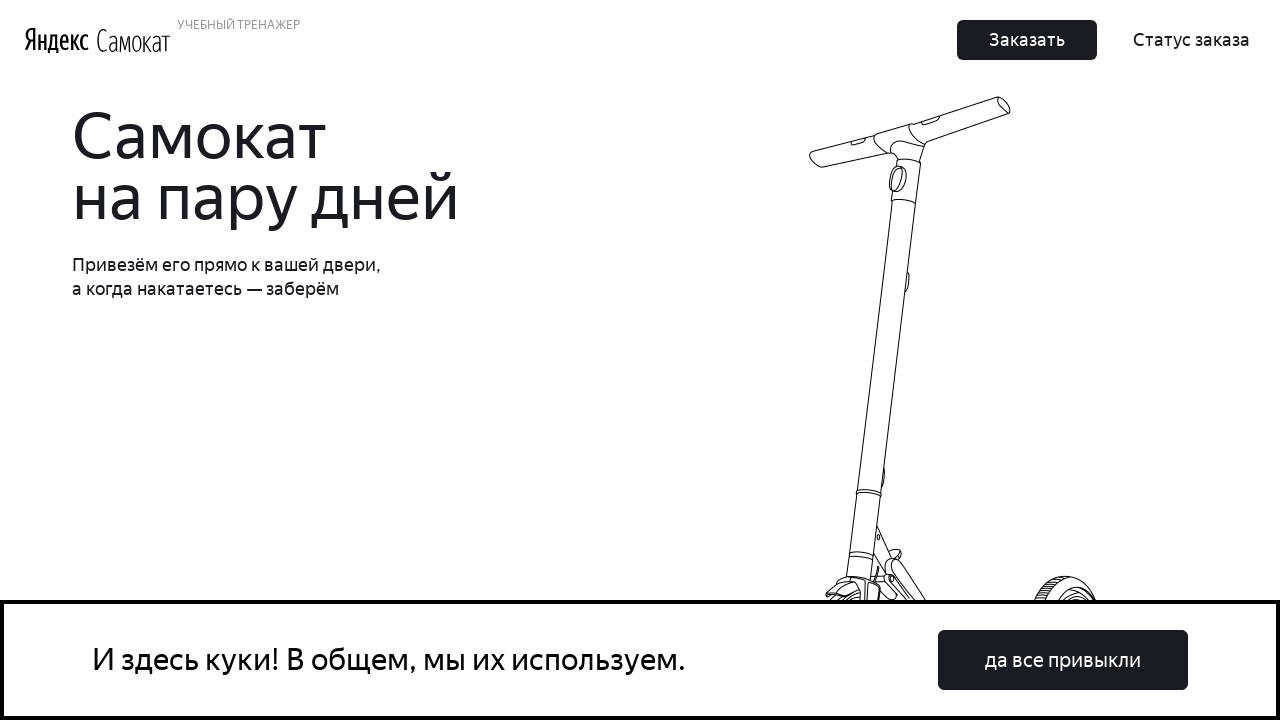

Retrieved all order buttons with text 'Заказать'
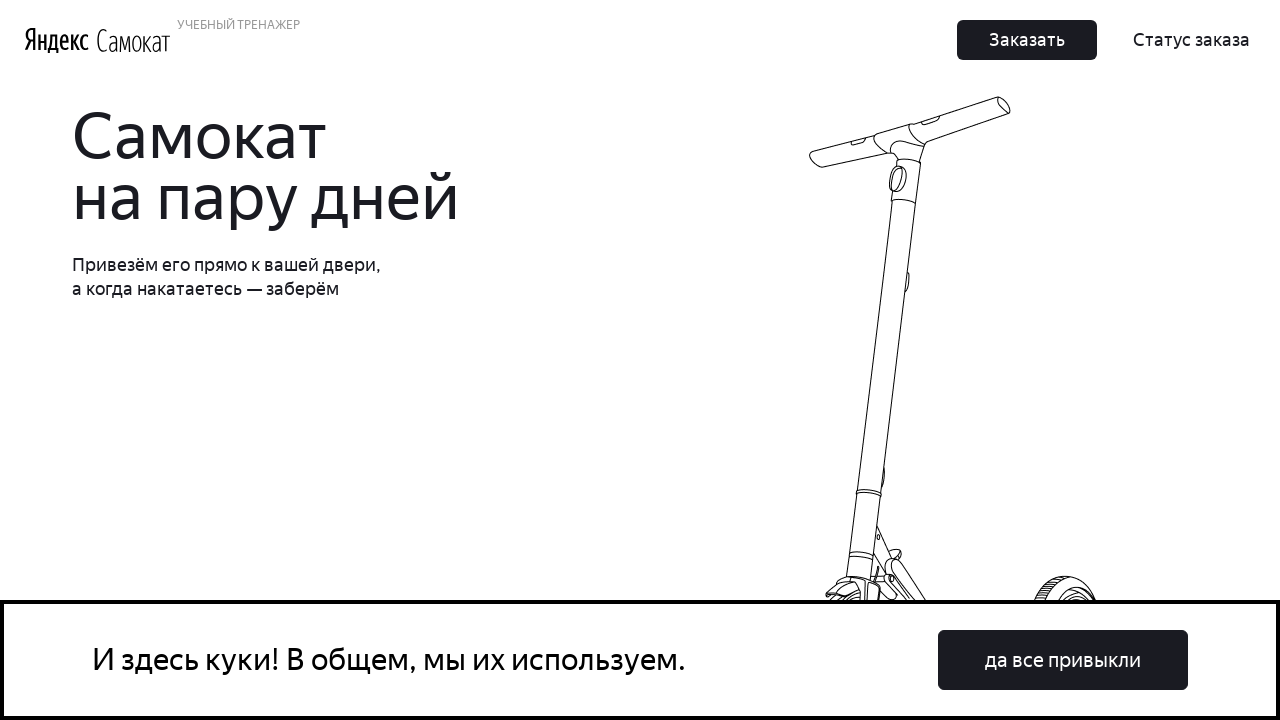

Clicked the first (upper) order button
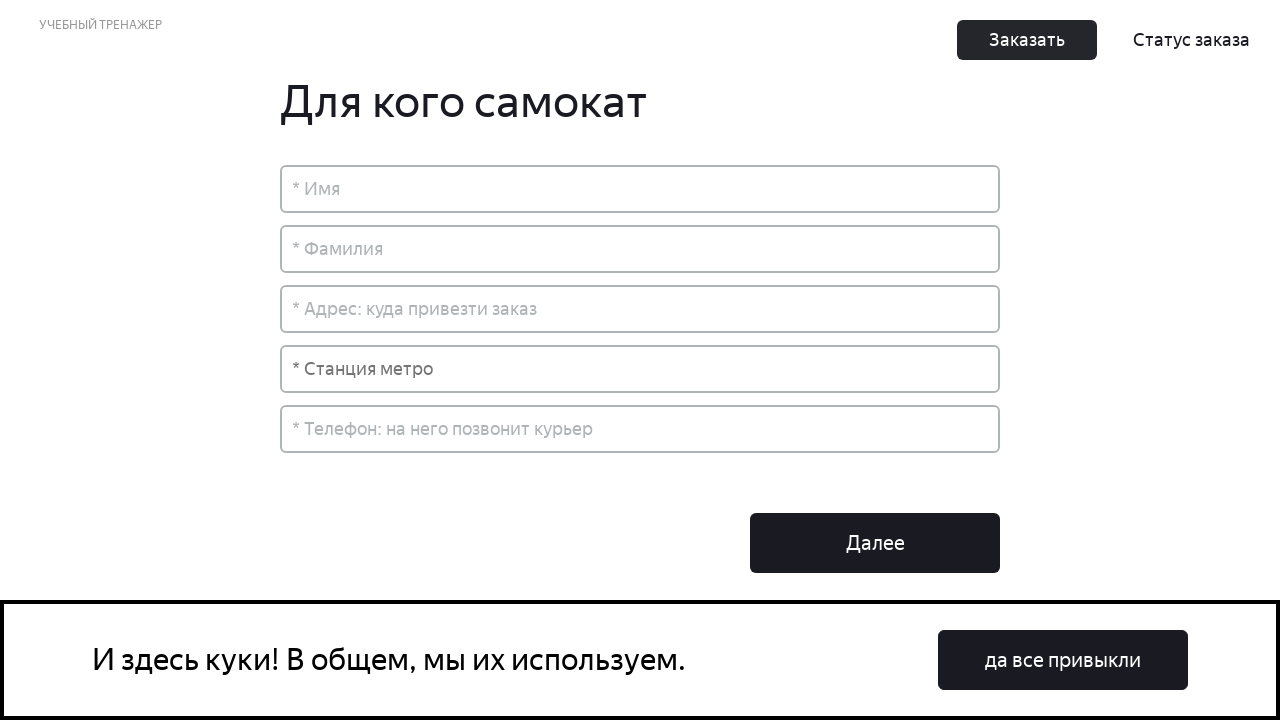

Successfully navigated to order page
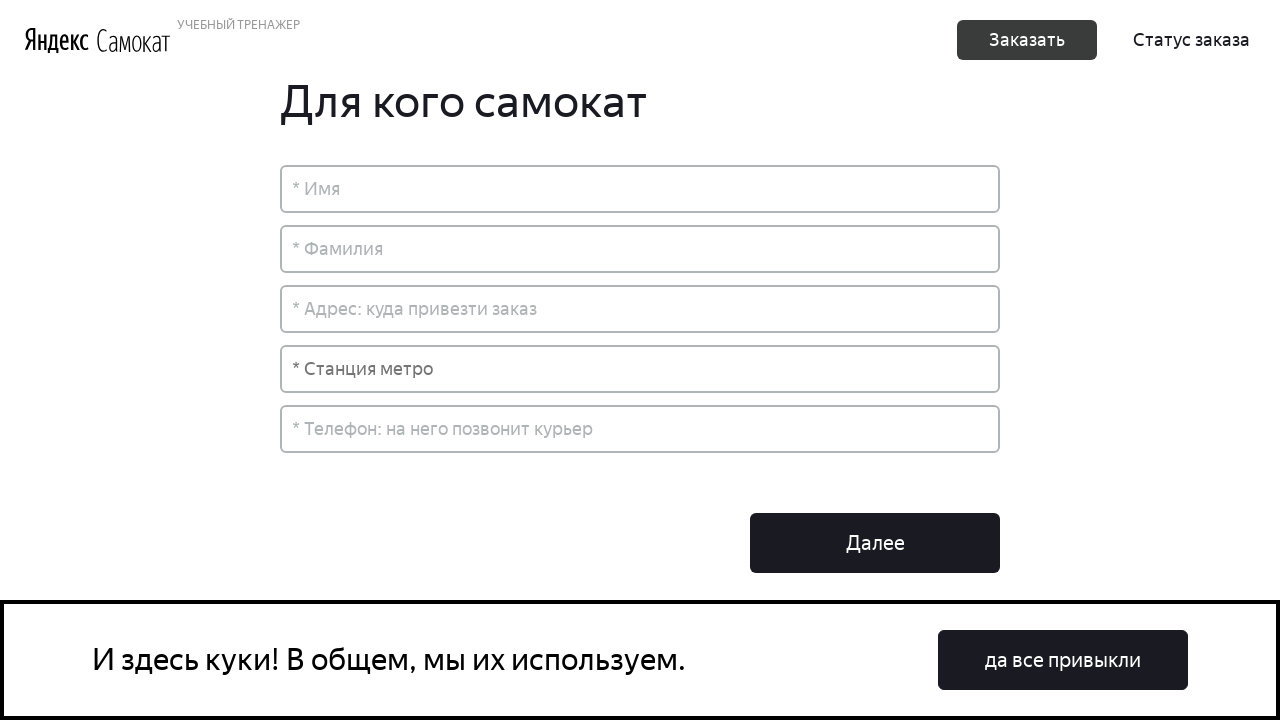

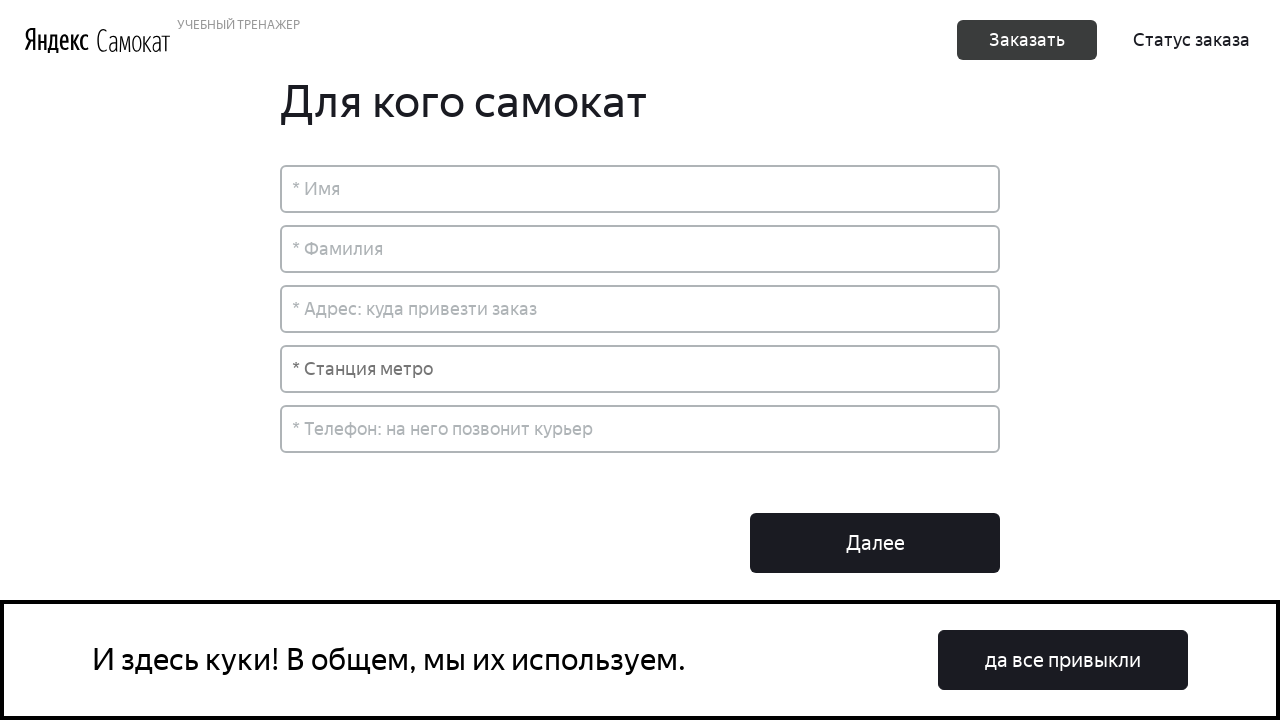